Tests filtering to display all todo items after viewing filtered lists.

Starting URL: https://demo.playwright.dev/todomvc

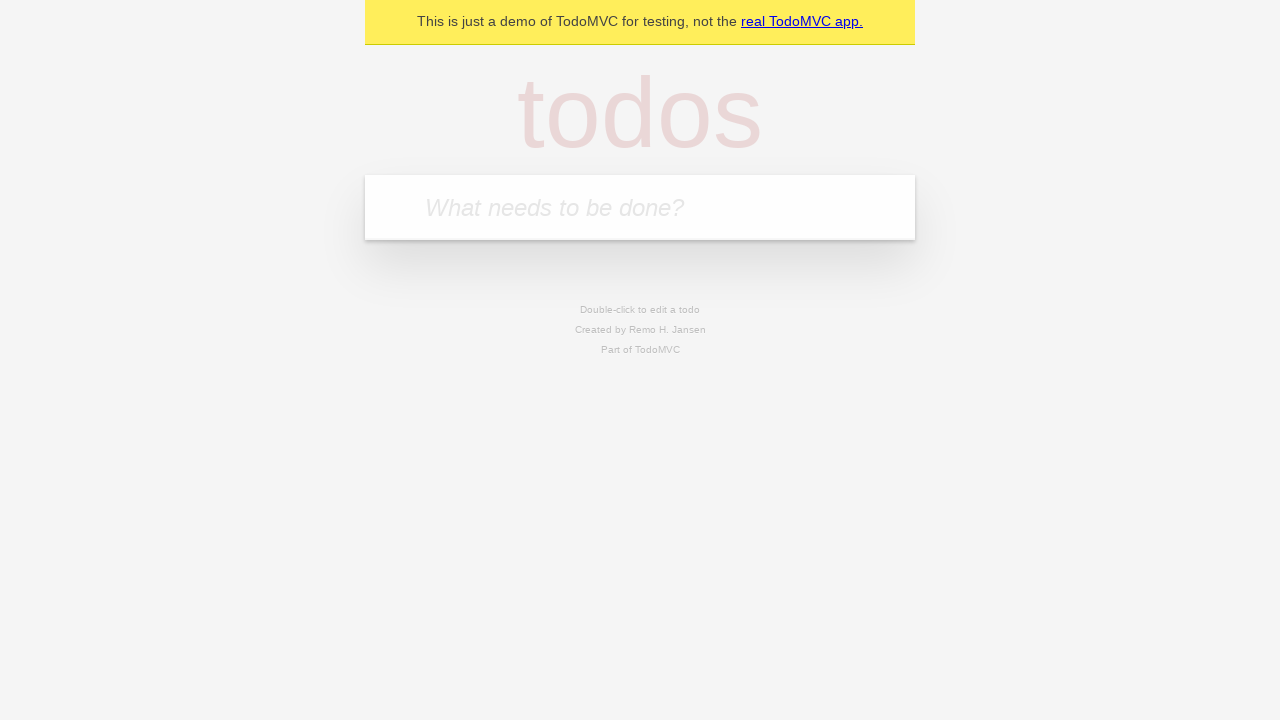

Filled todo input with 'buy some cheese' on internal:attr=[placeholder="What needs to be done?"i]
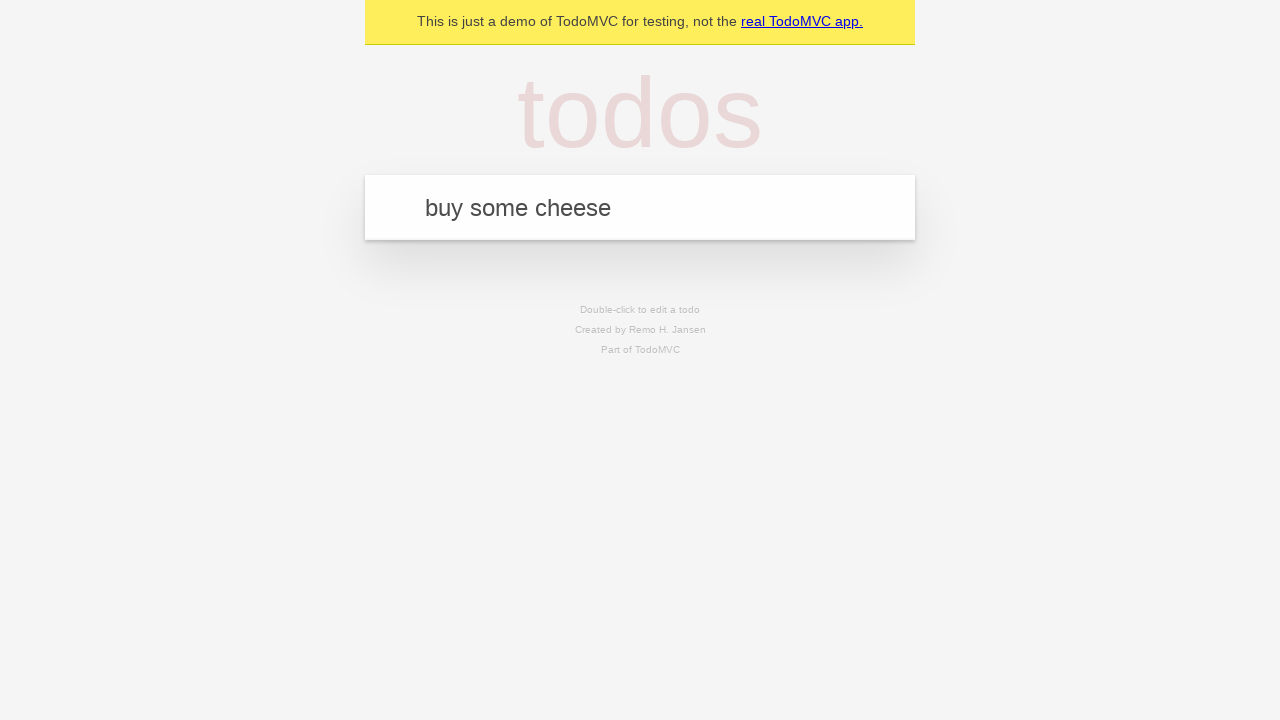

Pressed Enter to add todo 'buy some cheese' on internal:attr=[placeholder="What needs to be done?"i]
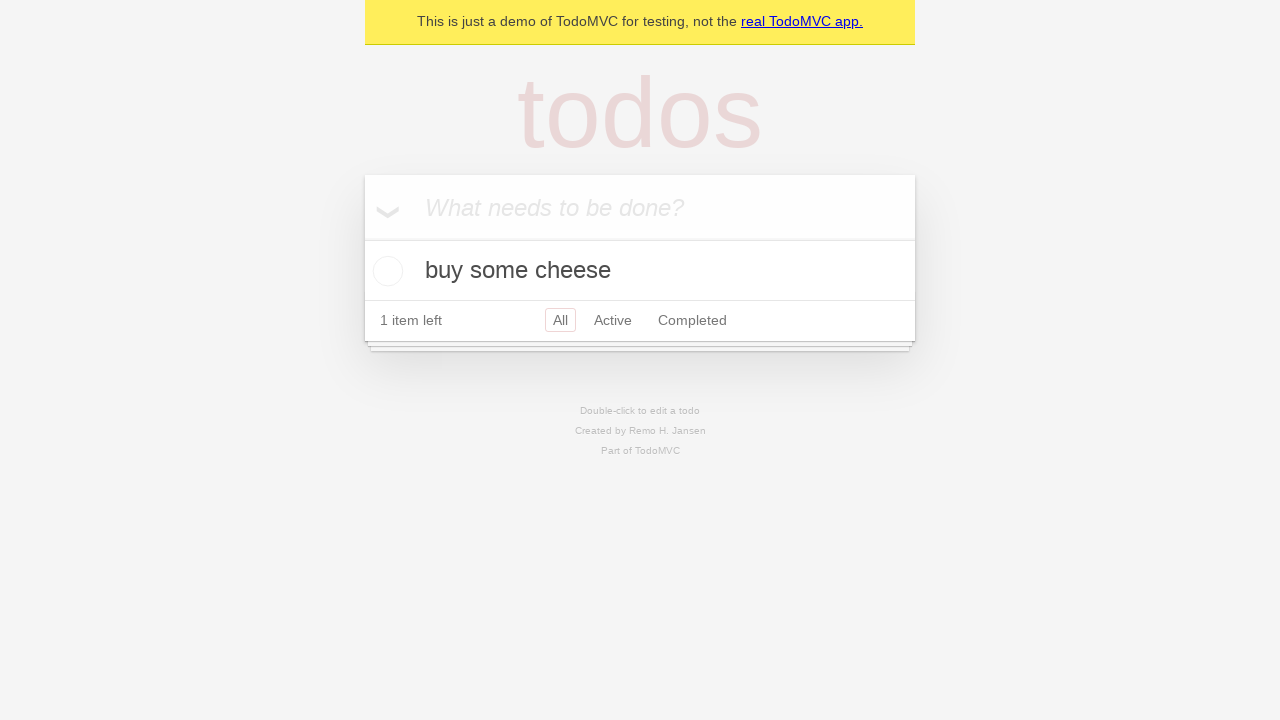

Filled todo input with 'feed the cat' on internal:attr=[placeholder="What needs to be done?"i]
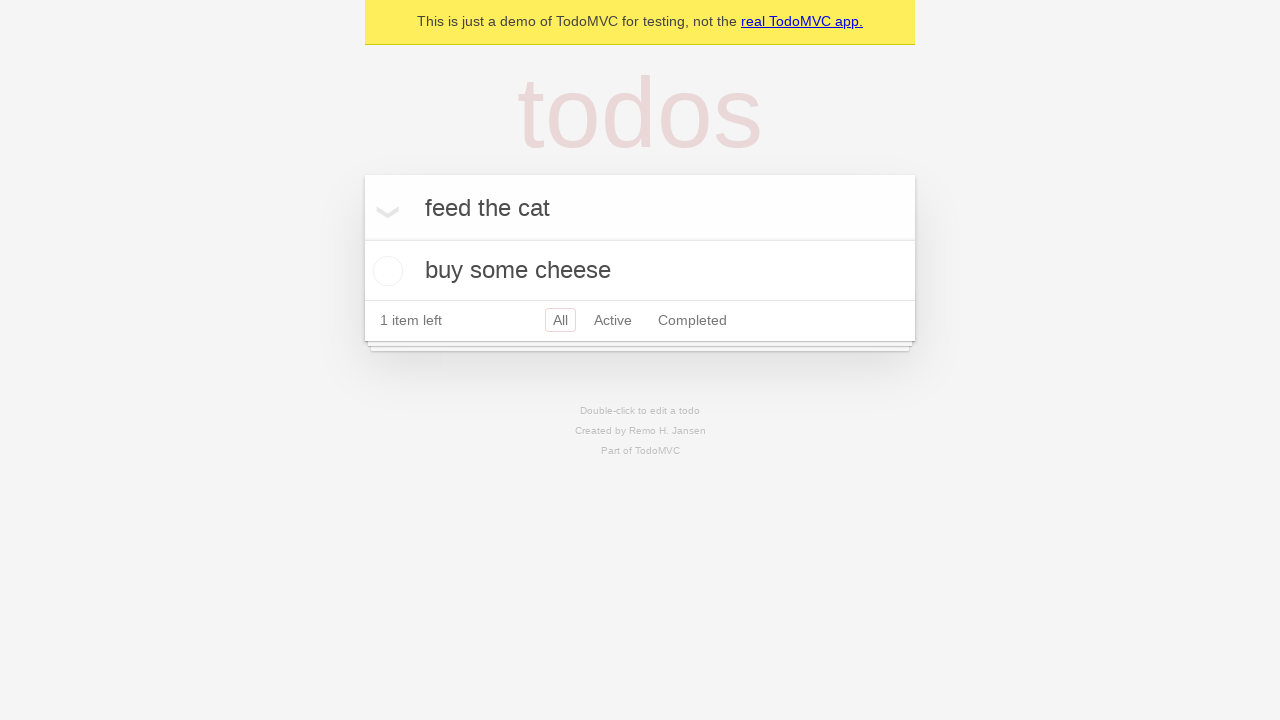

Pressed Enter to add todo 'feed the cat' on internal:attr=[placeholder="What needs to be done?"i]
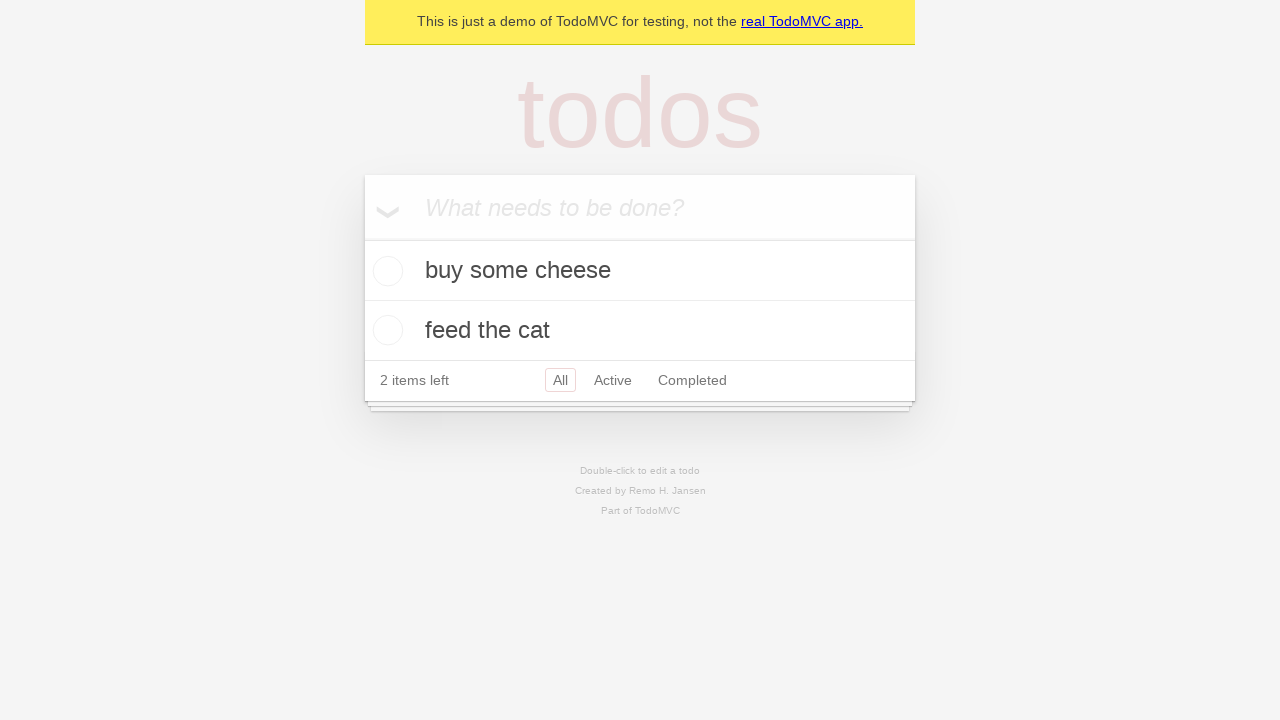

Filled todo input with 'book a doctors appointment' on internal:attr=[placeholder="What needs to be done?"i]
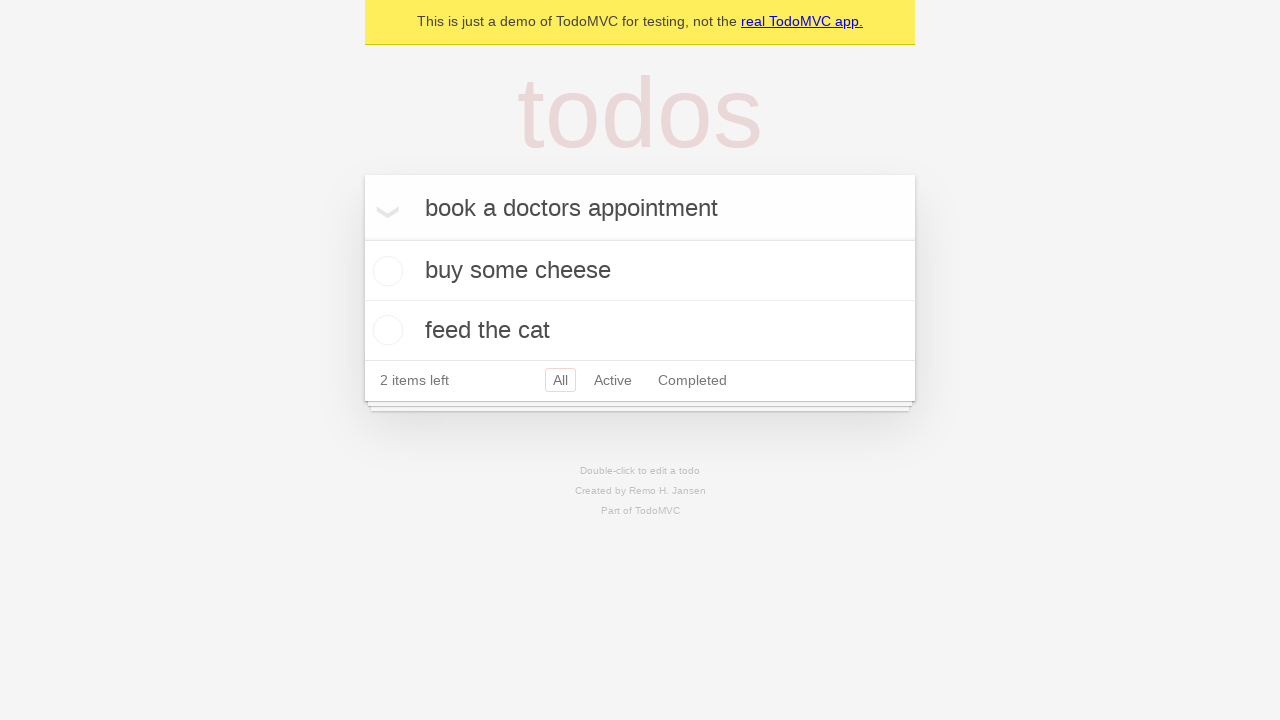

Pressed Enter to add todo 'book a doctors appointment' on internal:attr=[placeholder="What needs to be done?"i]
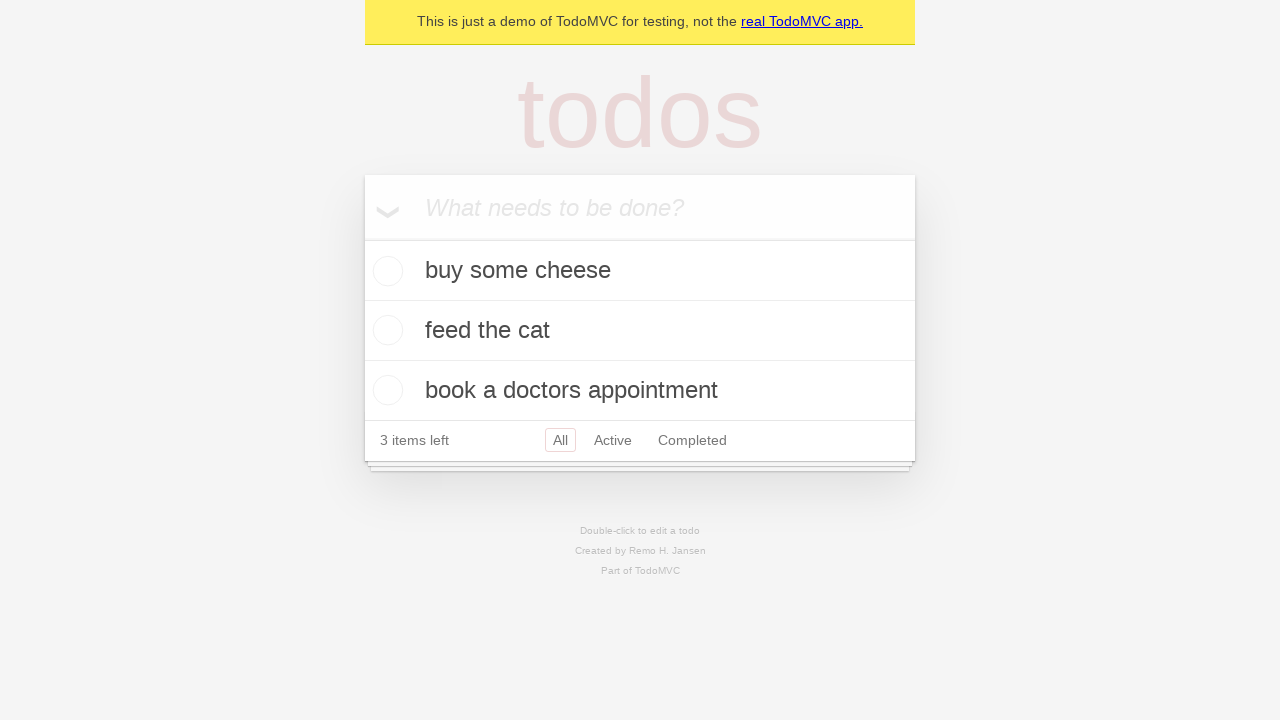

Waited for all three todo items to appear
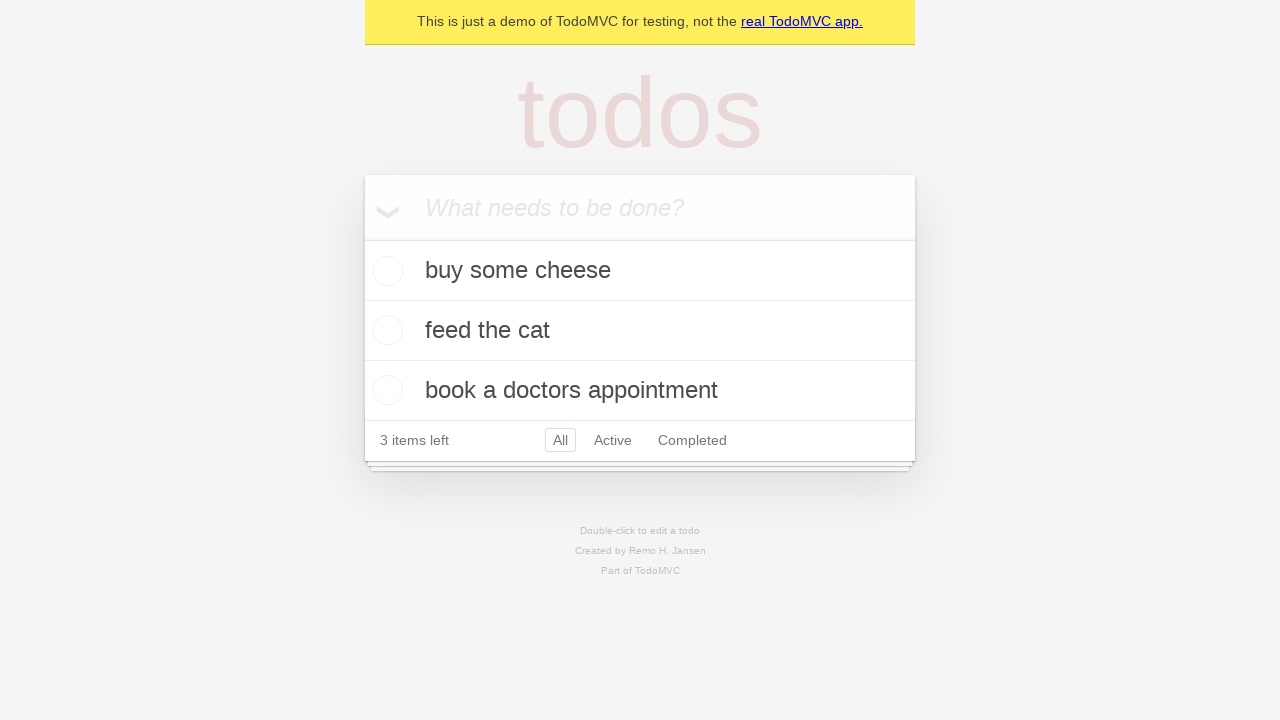

Checked the checkbox for the second todo item at (385, 330) on internal:testid=[data-testid="todo-item"s] >> nth=1 >> internal:role=checkbox
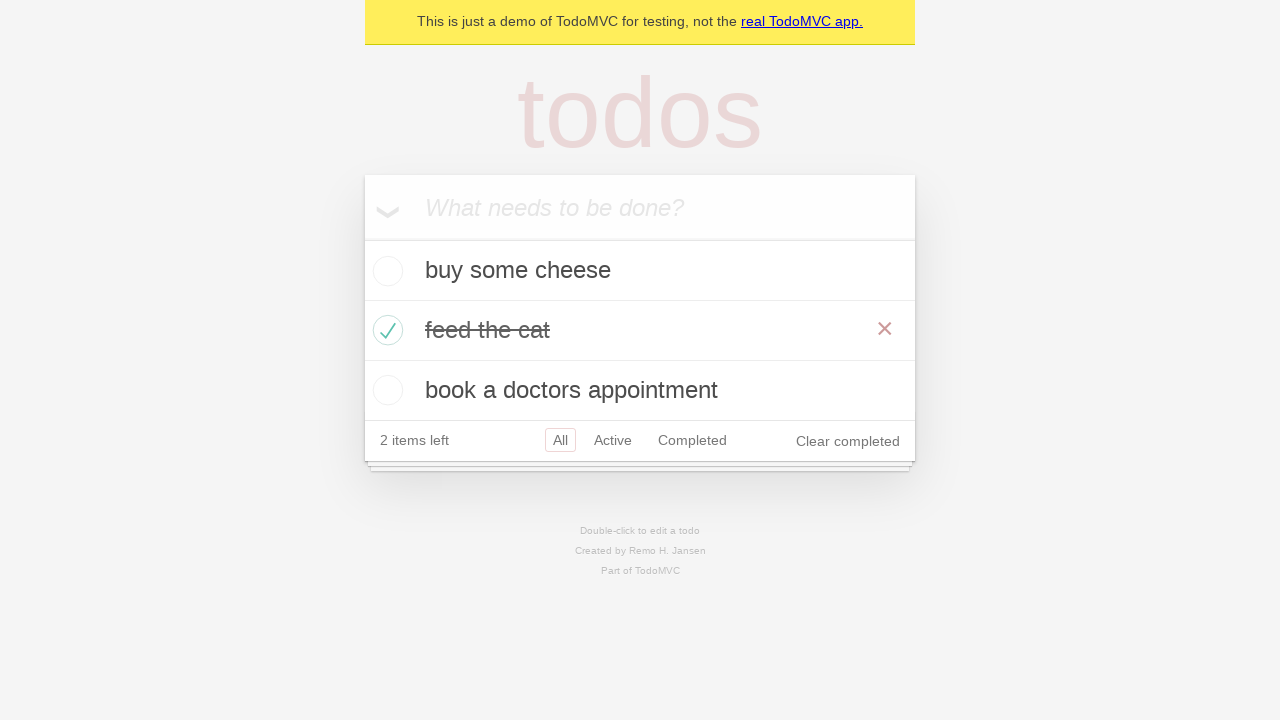

Clicked 'Active' filter link at (613, 440) on internal:role=link[name="Active"i]
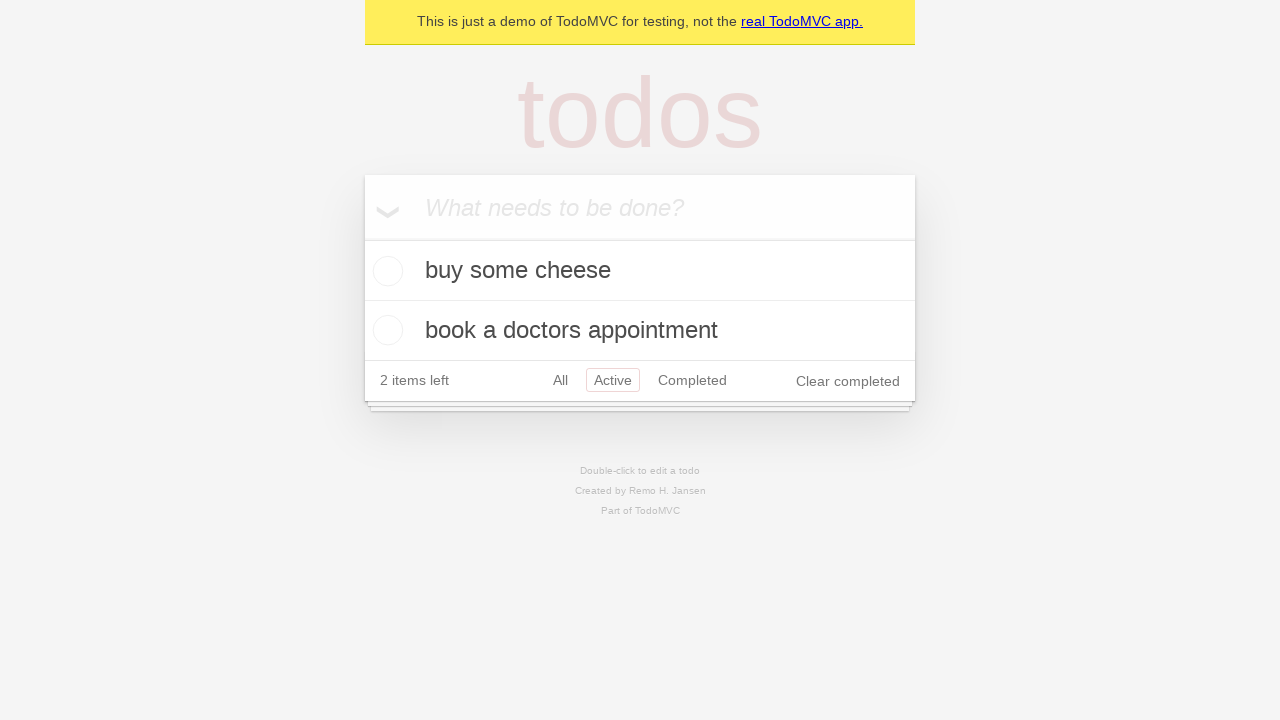

Clicked 'Completed' filter link at (692, 380) on internal:role=link[name="Completed"i]
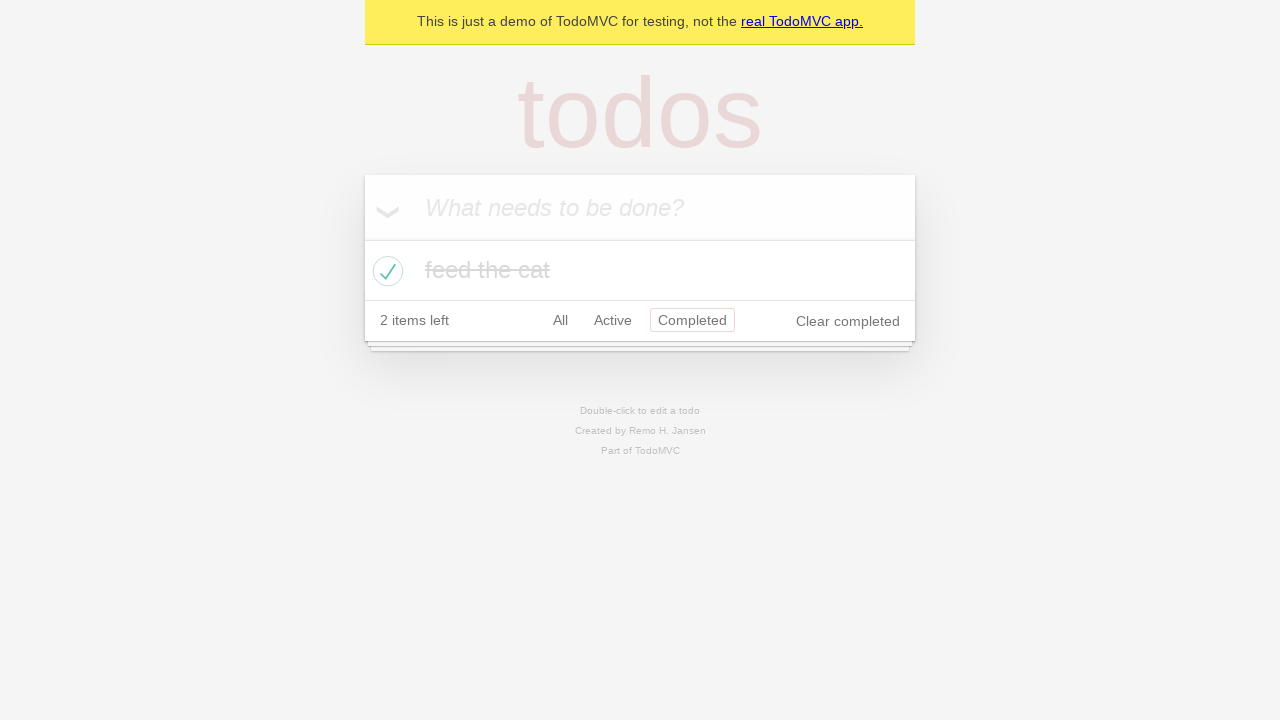

Clicked 'All' filter link to display all todo items at (560, 320) on internal:role=link[name="All"i]
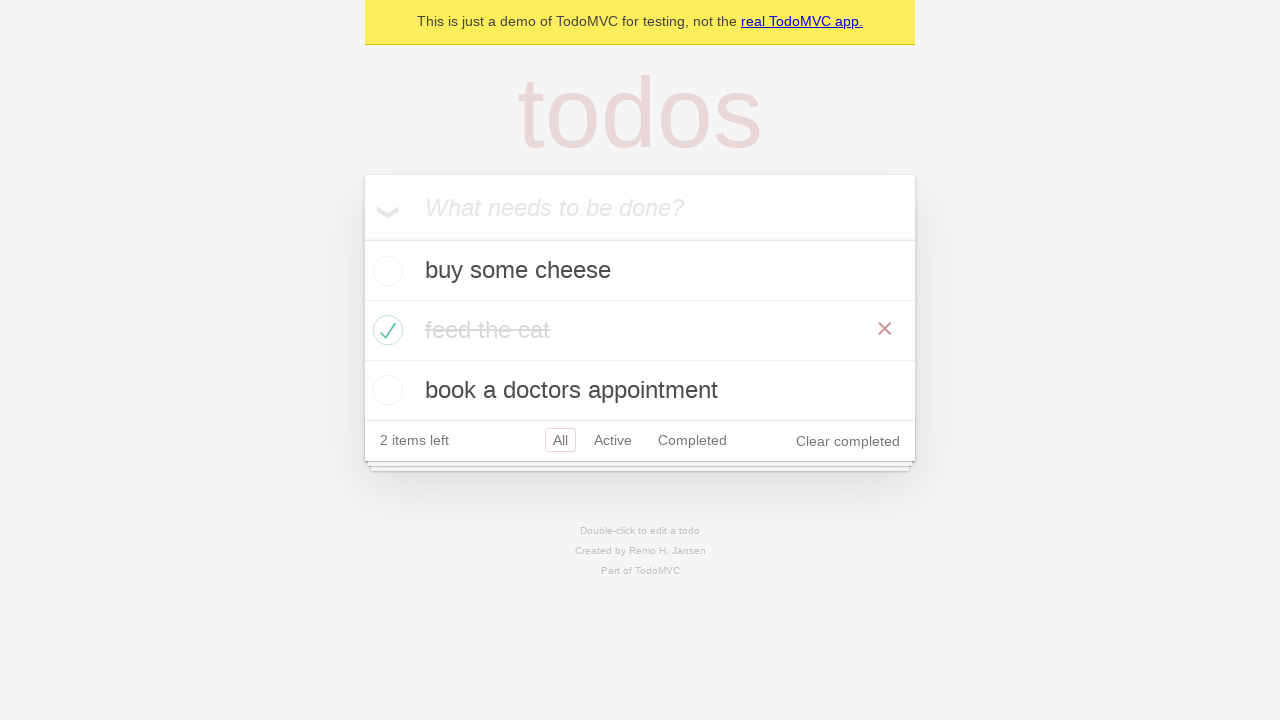

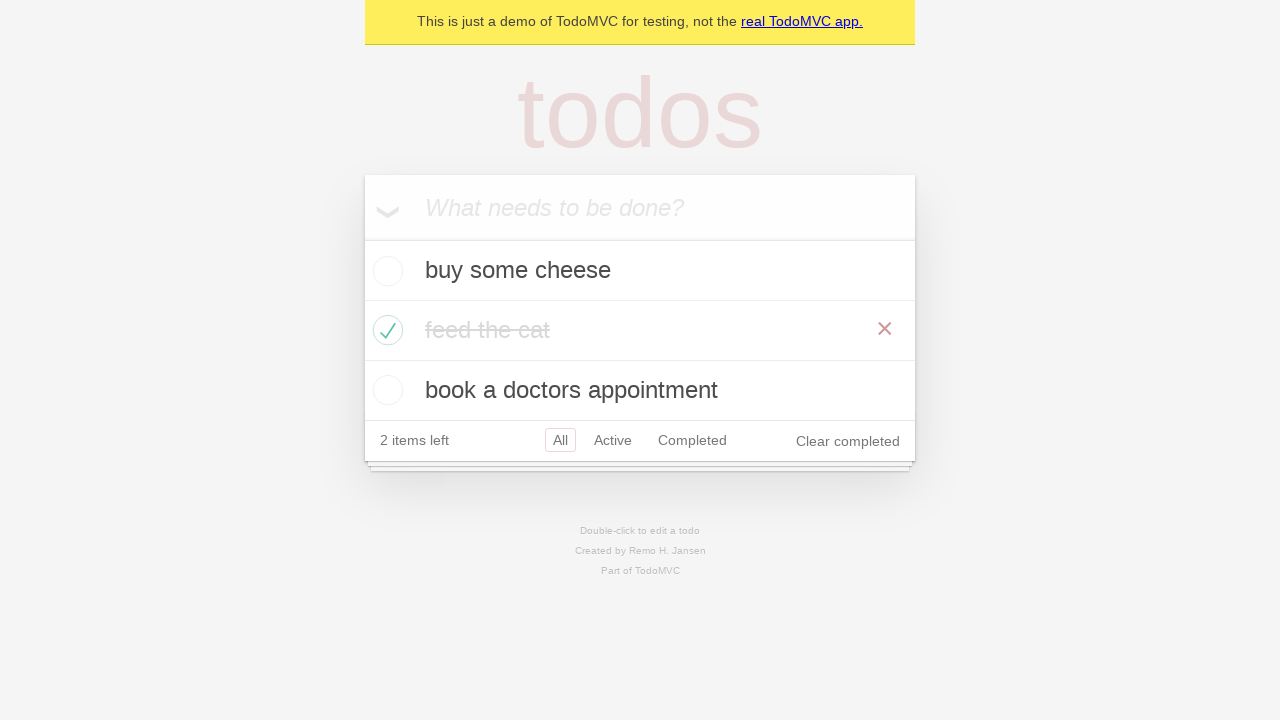